Tests the search functionality on python.org by searching for "pycon" and verifying results are displayed

Starting URL: http://www.python.org

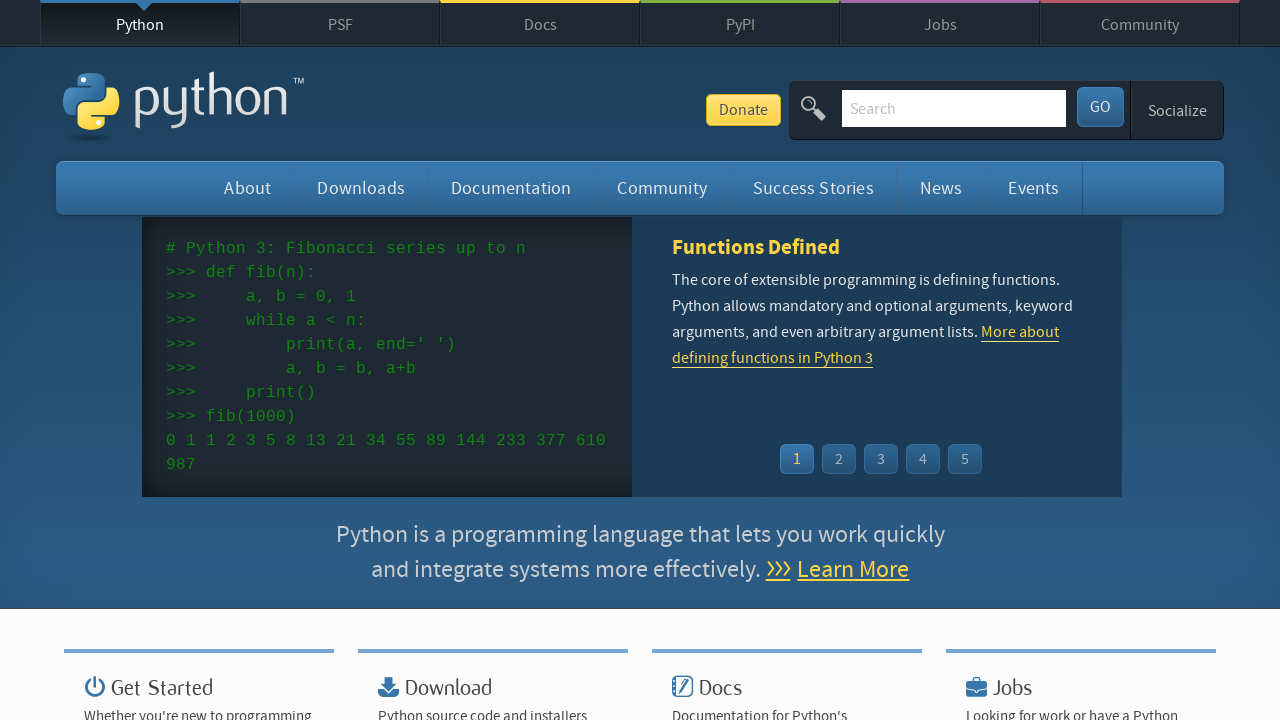

Filled search input field with 'pycon' on input[name='q']
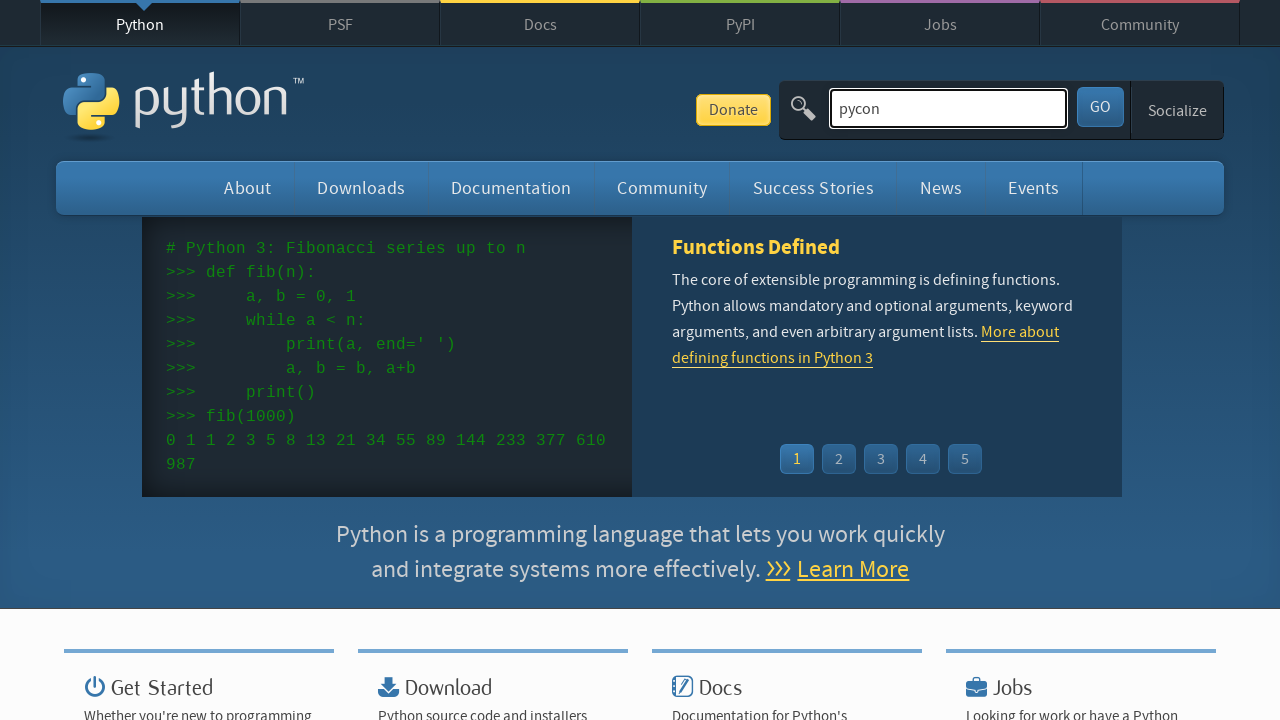

Pressed Enter to submit search query on input[name='q']
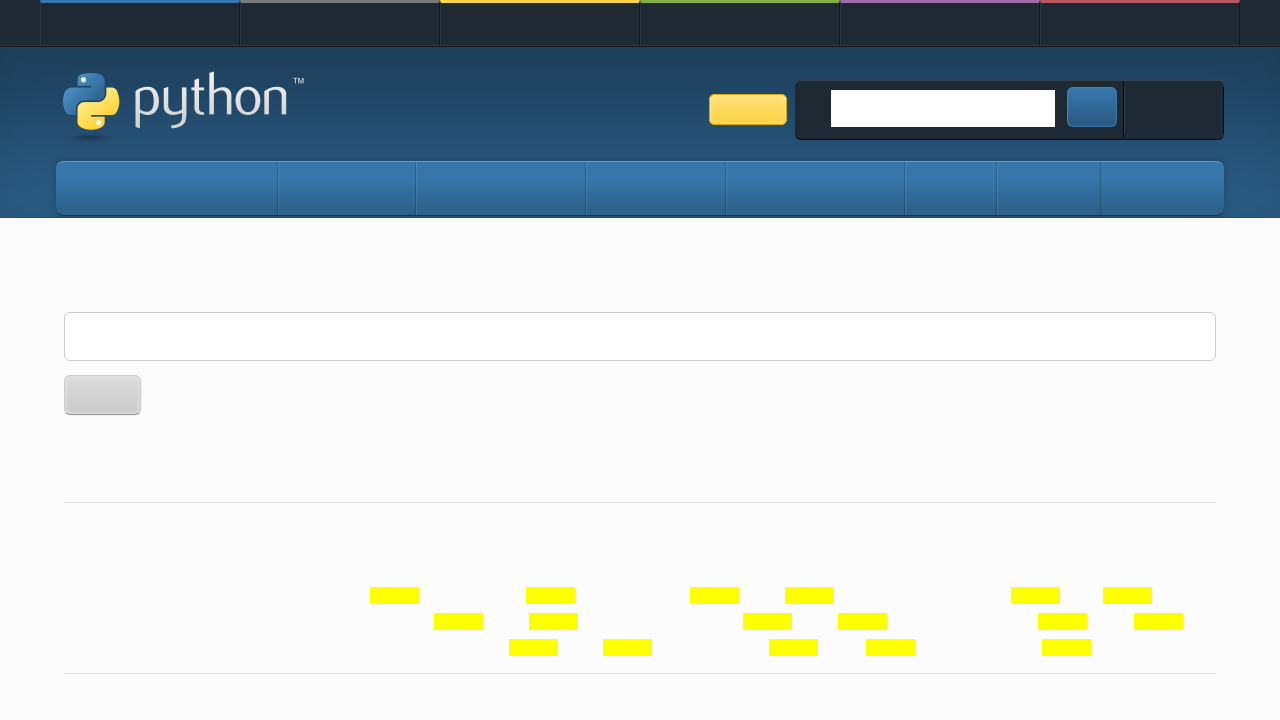

Search results page loaded (network idle)
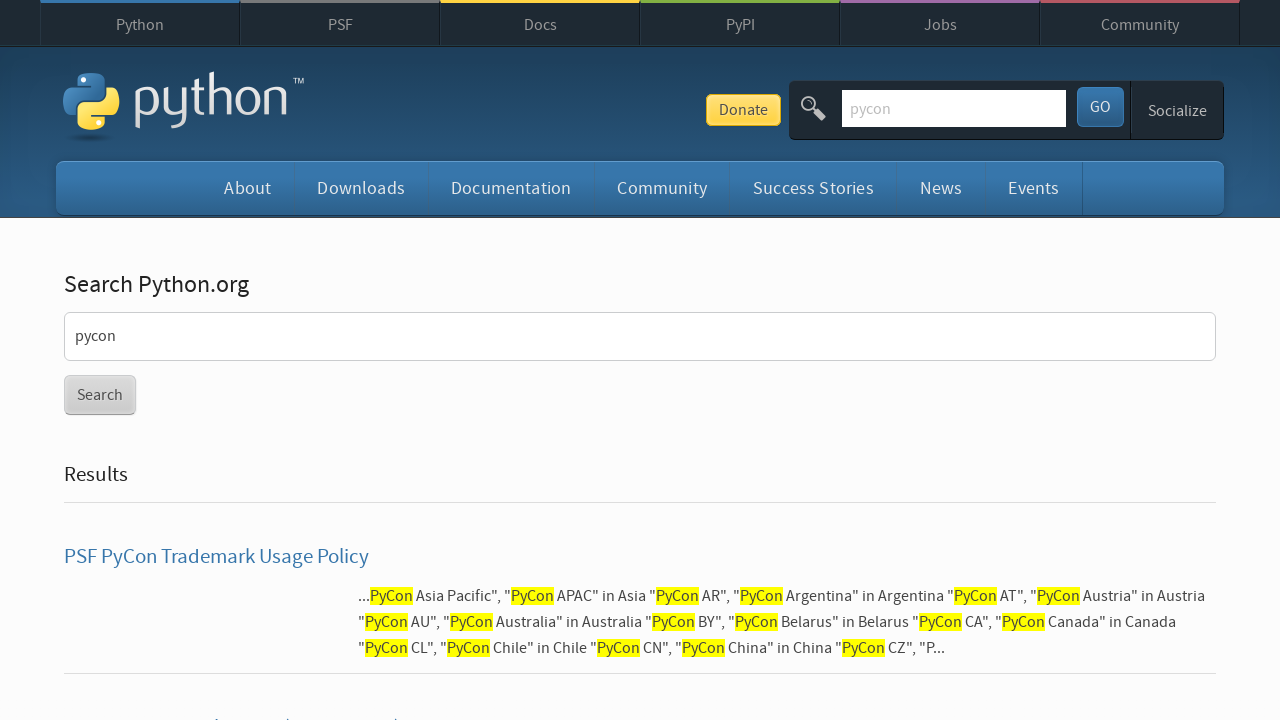

Verified that search results are displayed (no 'No results found' message)
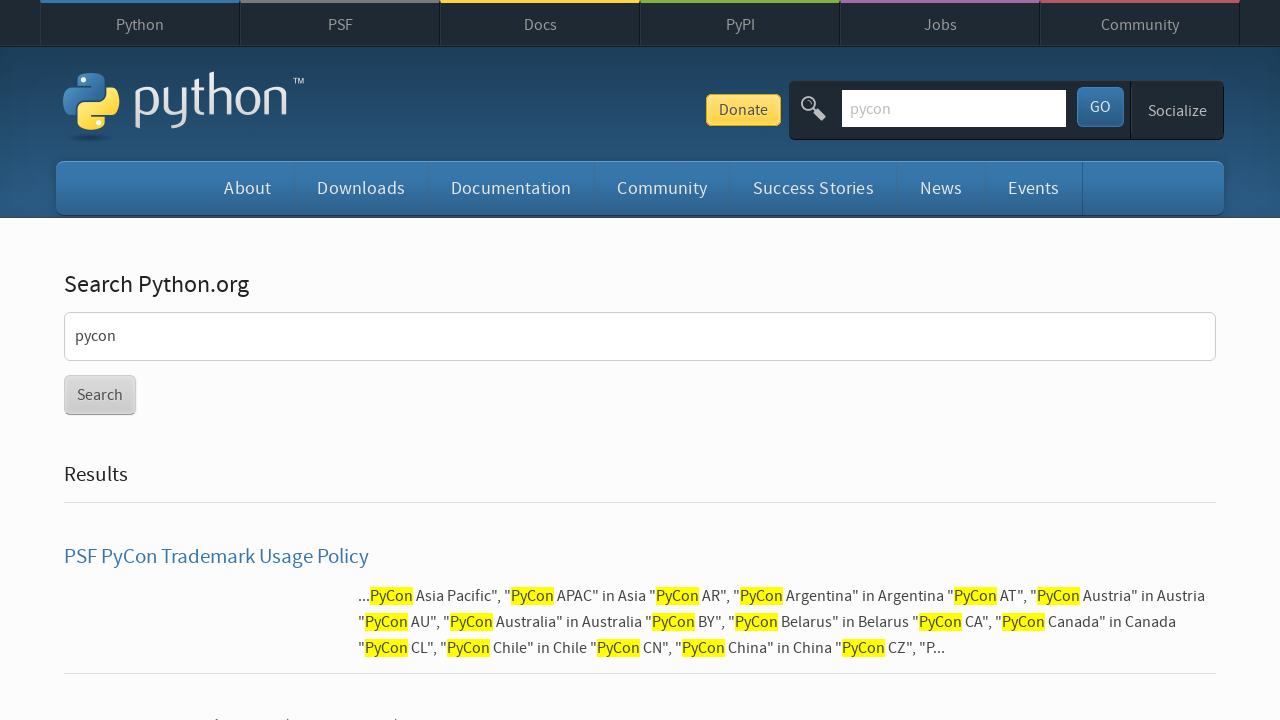

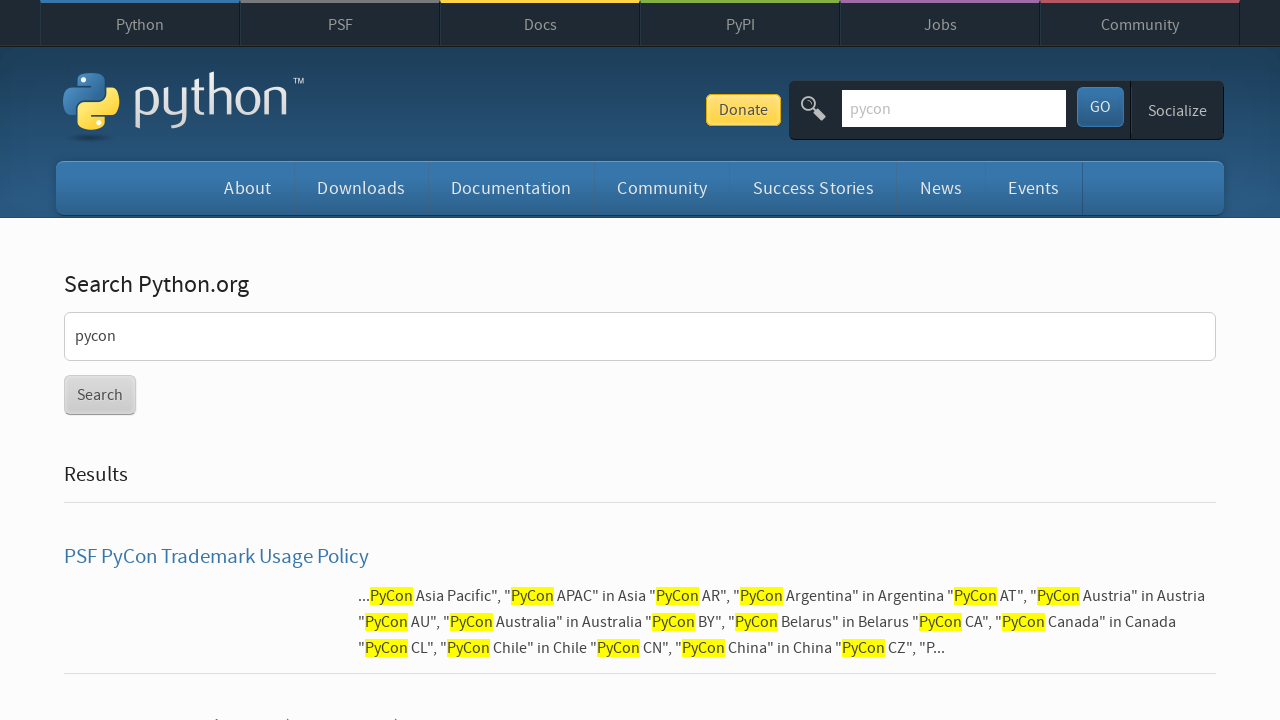